Tests TodoMVC functionality by adding two todo items, marking one as completed, and deleting the other item.

Starting URL: https://todomvc.com/examples/react/dist/

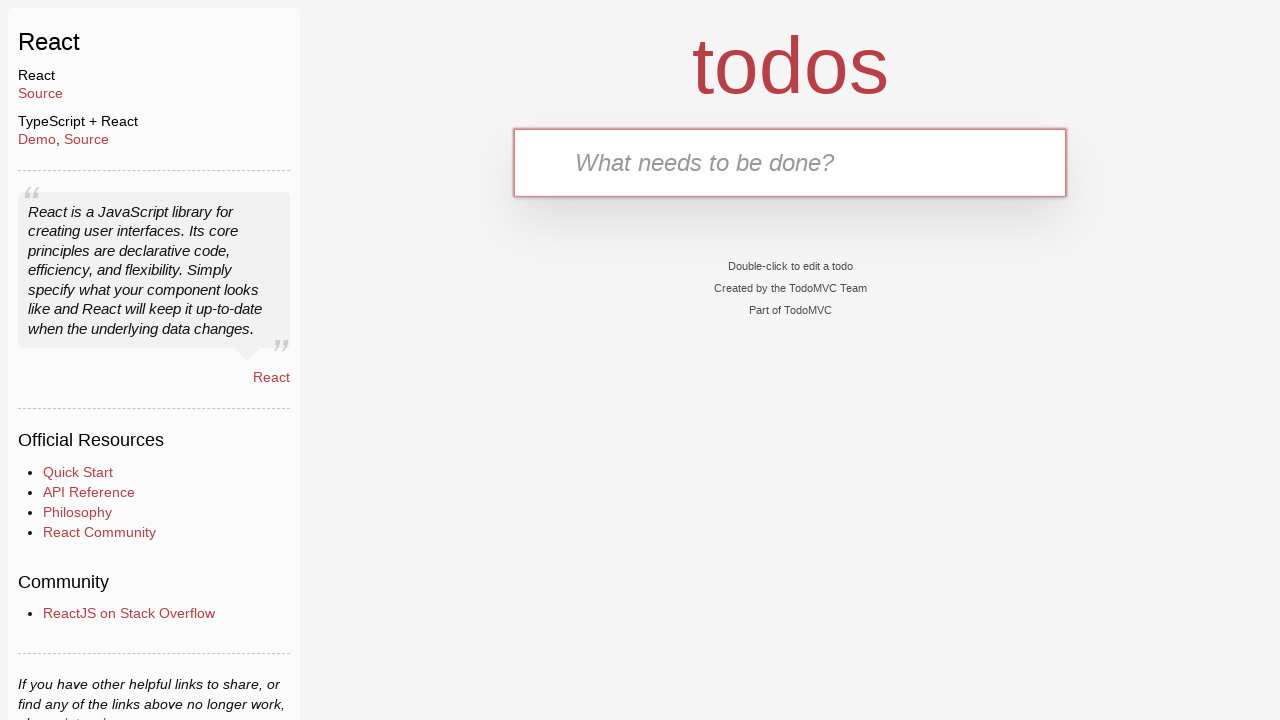

Filled new todo input with first todo text on .new-todo
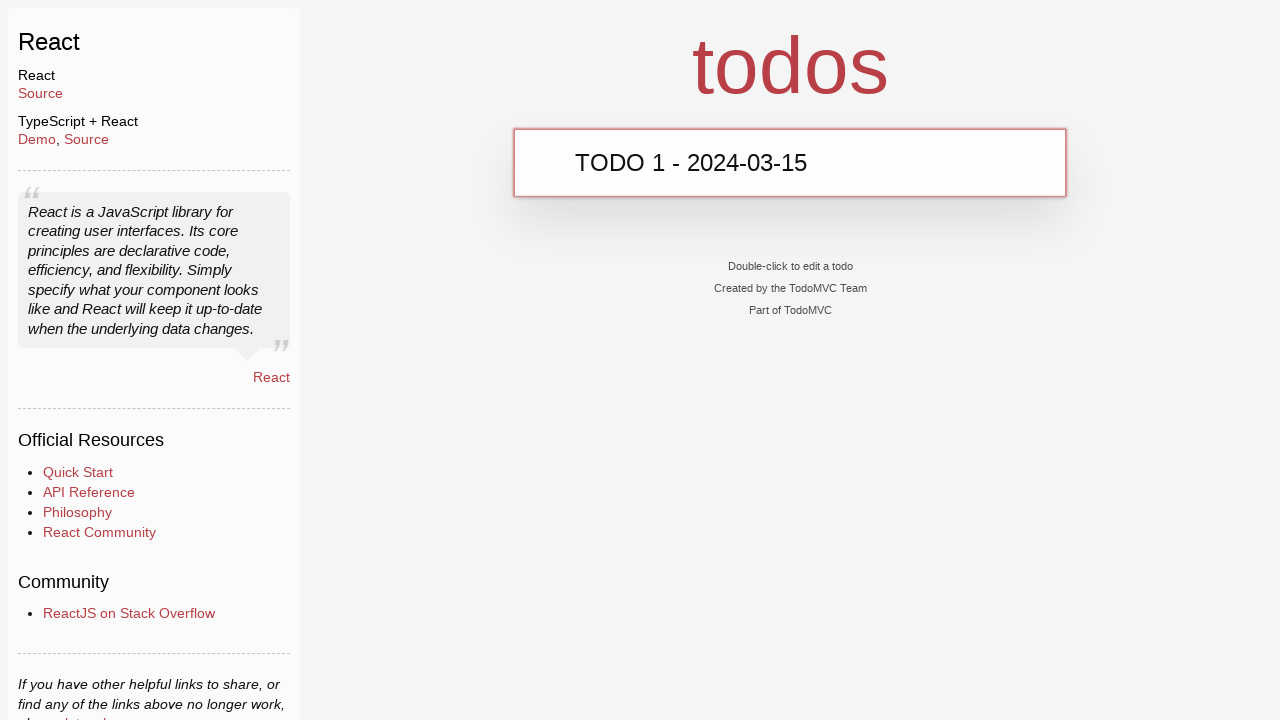

Pressed Enter to add first todo item
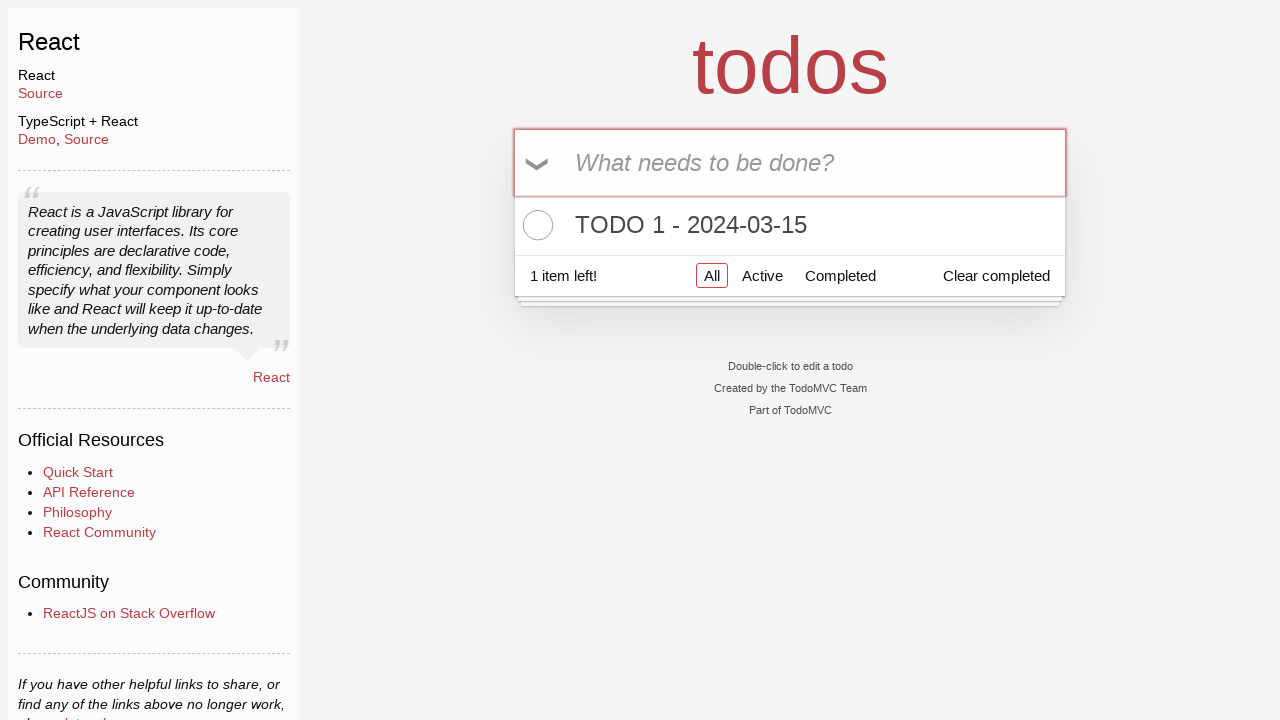

Filled new todo input with second todo text on .new-todo
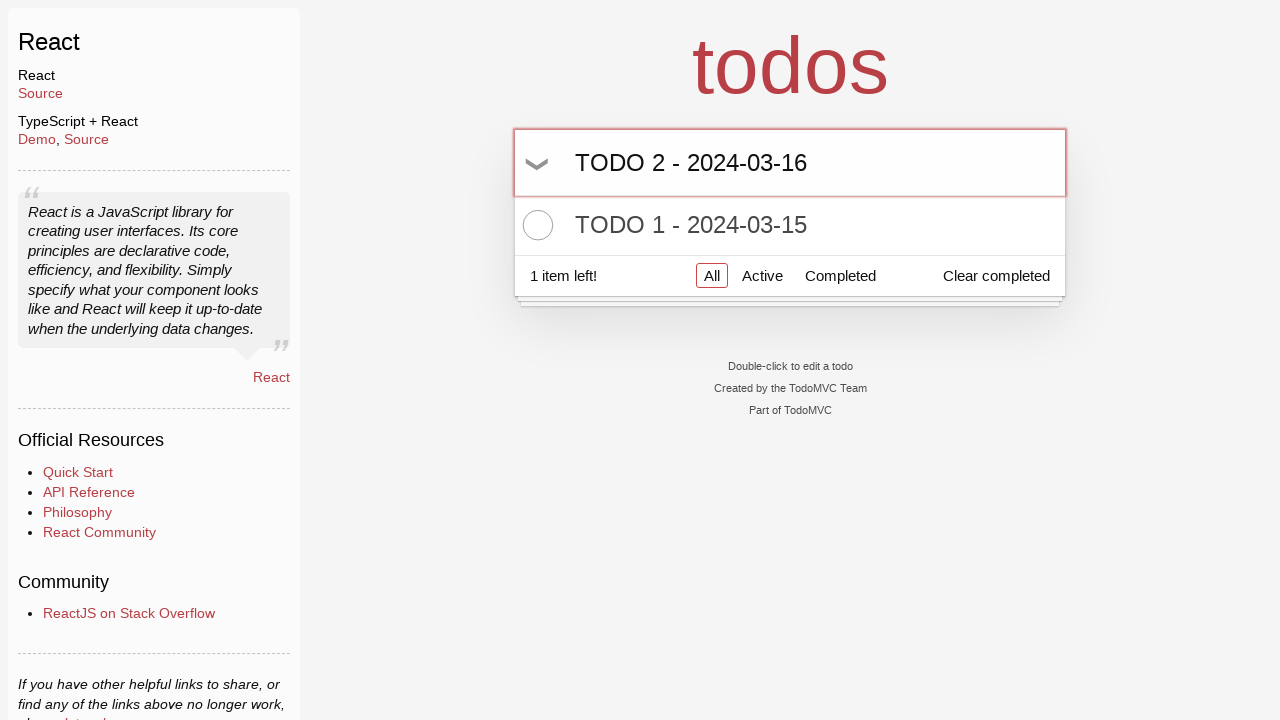

Pressed Enter to add second todo item
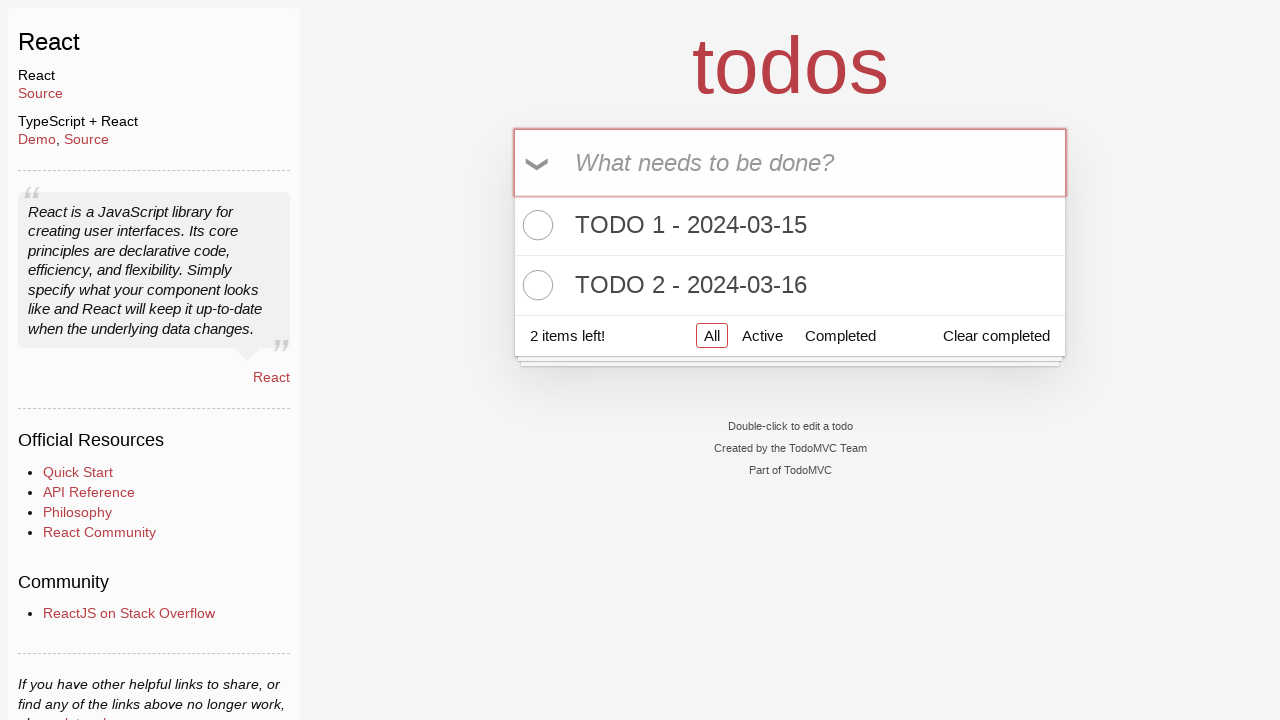

Verified both todo items are displayed in the list
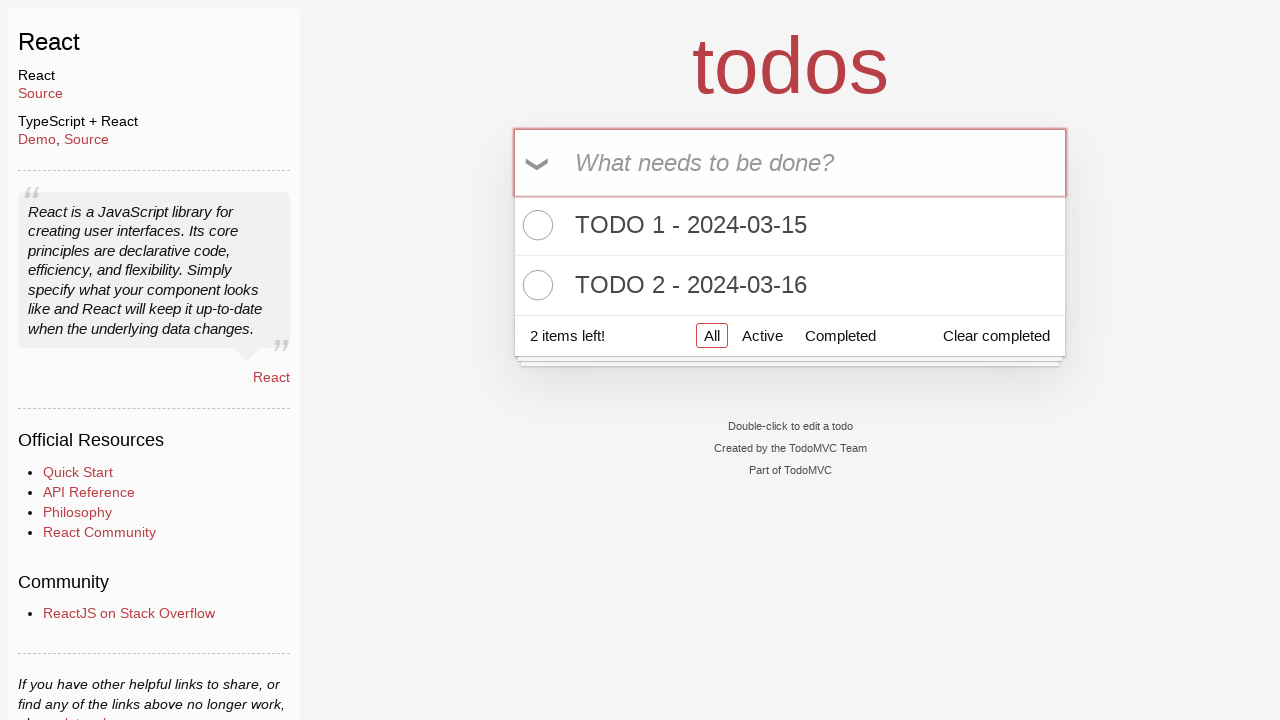

Marked first todo item as completed at (535, 225) on .todo-list li >> internal:has-text="TODO 1 - 2024-03-15"i >> .toggle
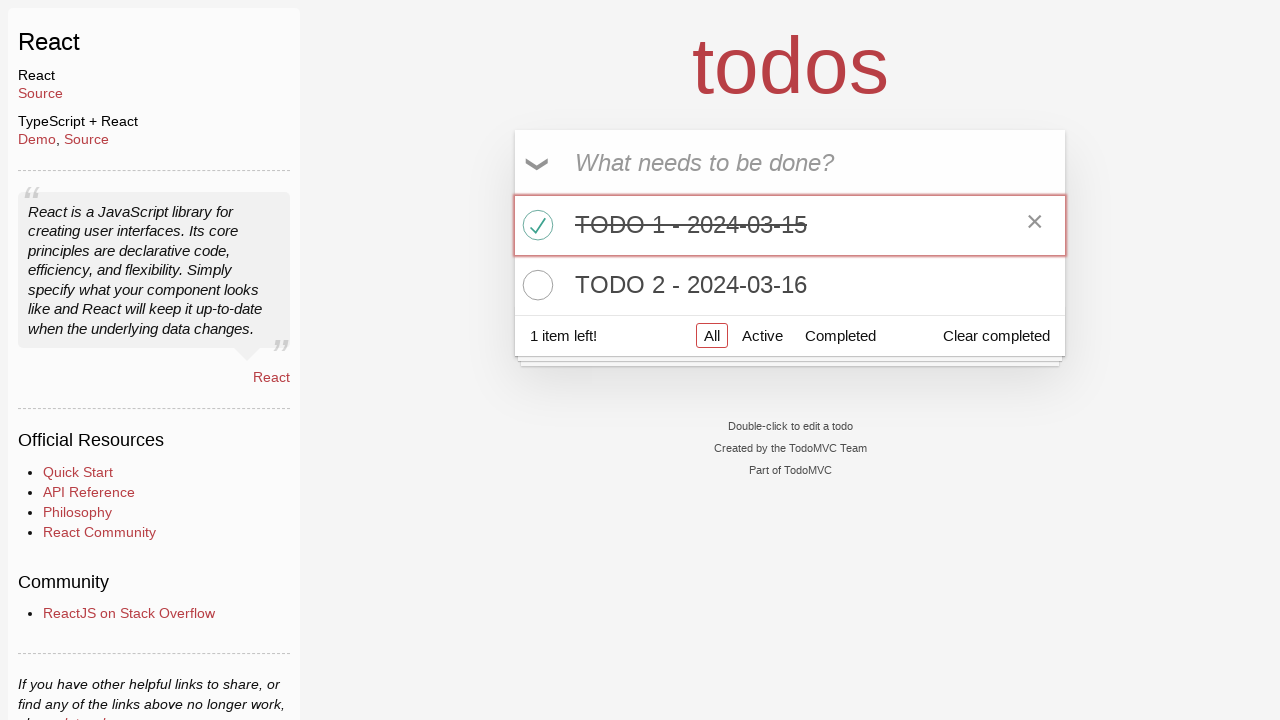

Hovered over second todo item to reveal delete button at (790, 285) on .todo-list li >> internal:has-text="TODO 2 - 2024-03-16"i
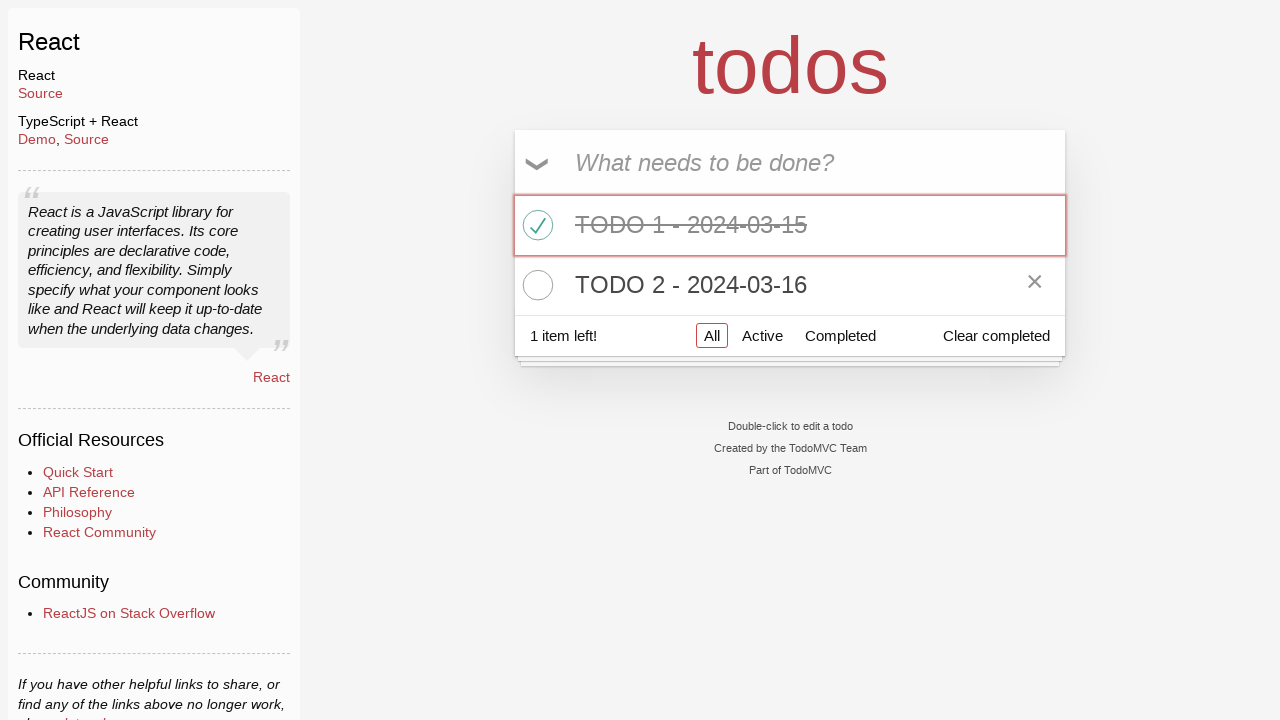

Clicked delete button to remove second todo item at (1035, 285) on .todo-list li >> internal:has-text="TODO 2 - 2024-03-16"i >> .destroy
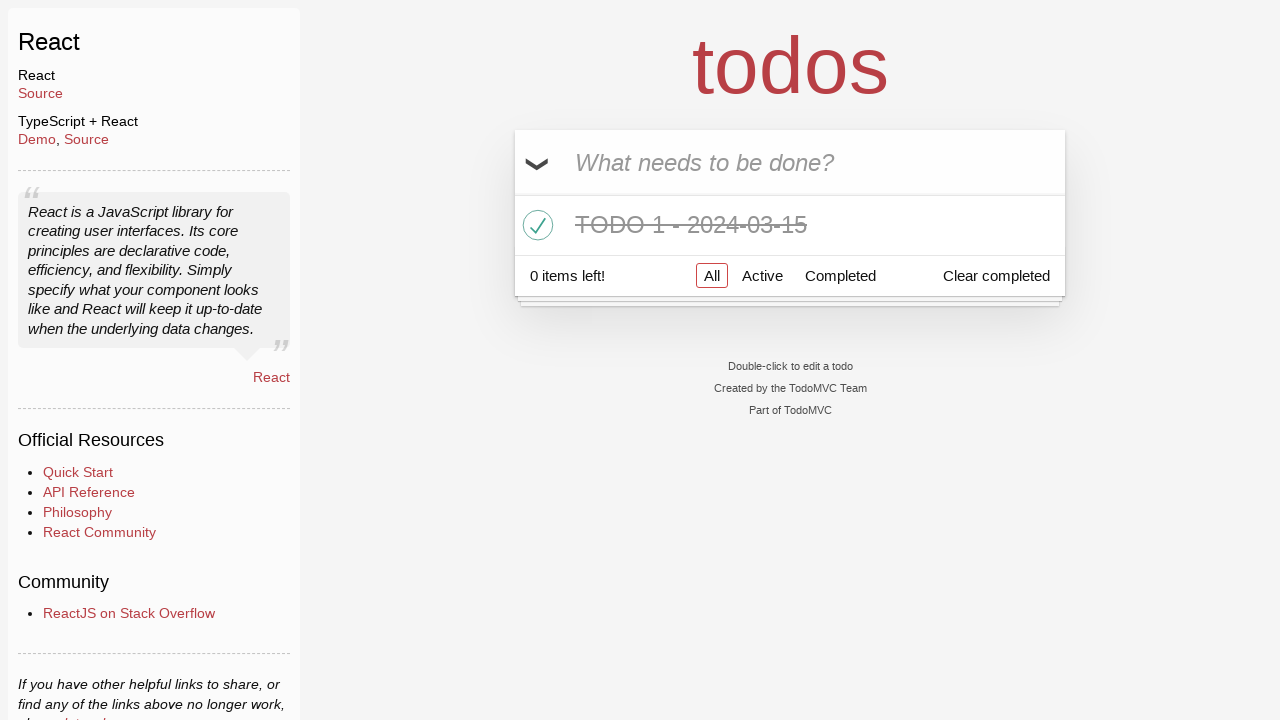

Waited for deletion animation to complete
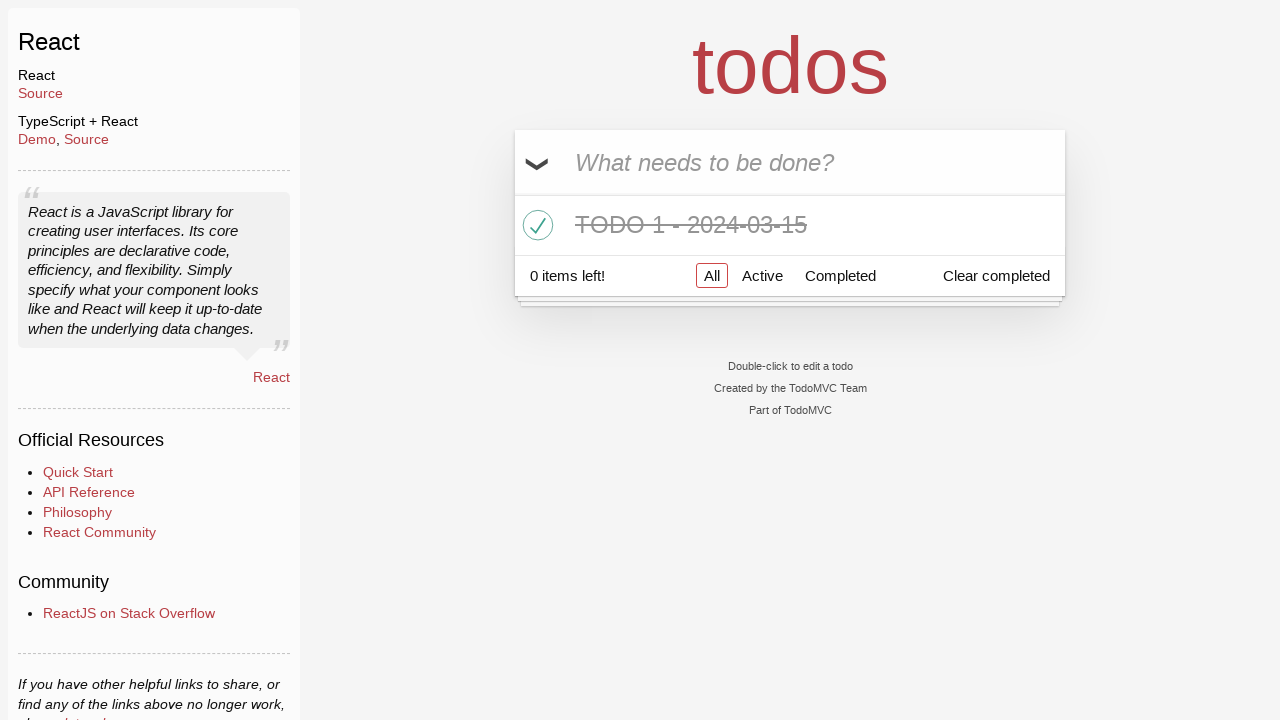

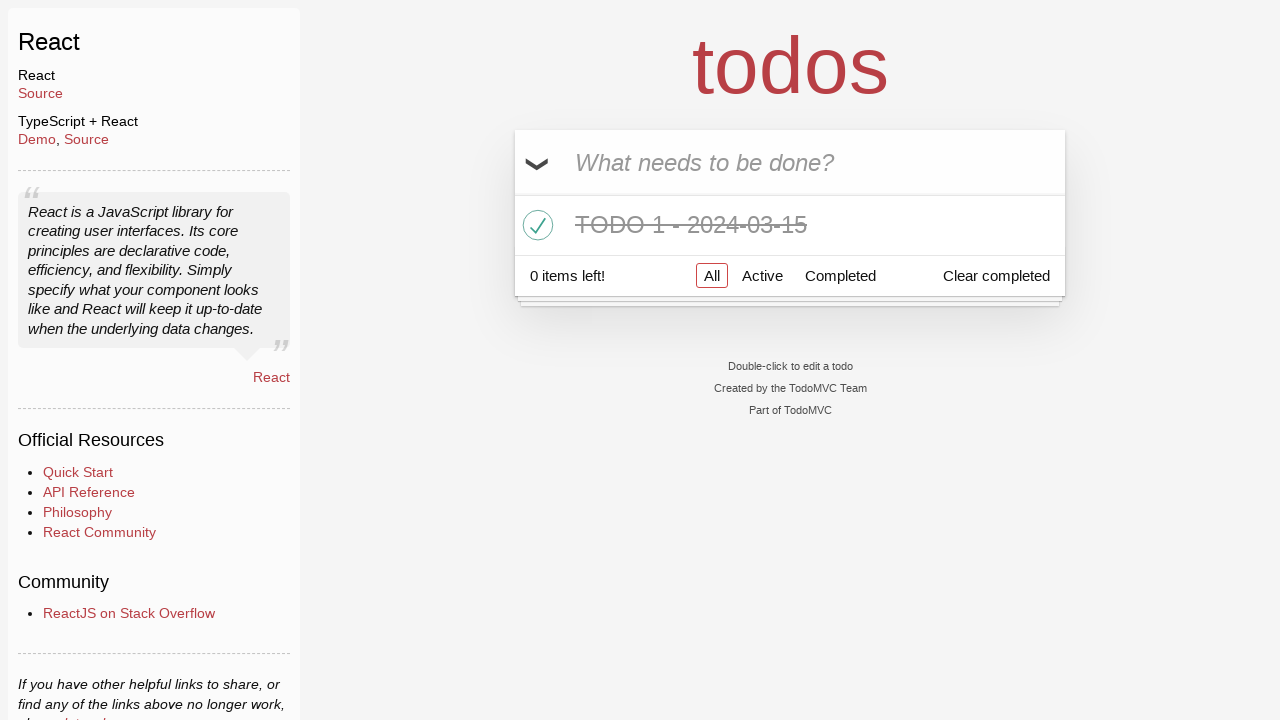